Tests the text input functionality on UI Testing Playground by entering text into an input field, clicking a button, and verifying that the button's text updates to the entered value.

Starting URL: http://uitestingplayground.com/textinput

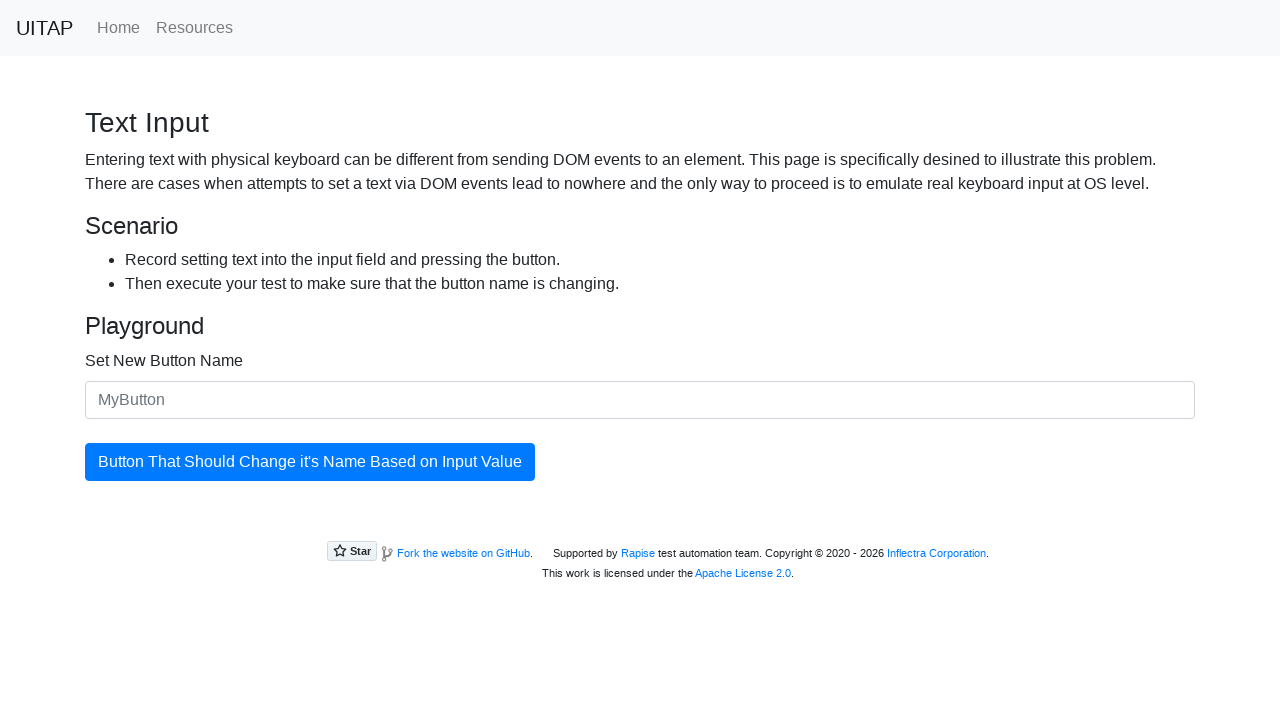

Filled input field with 'SkyPro' on #newButtonName
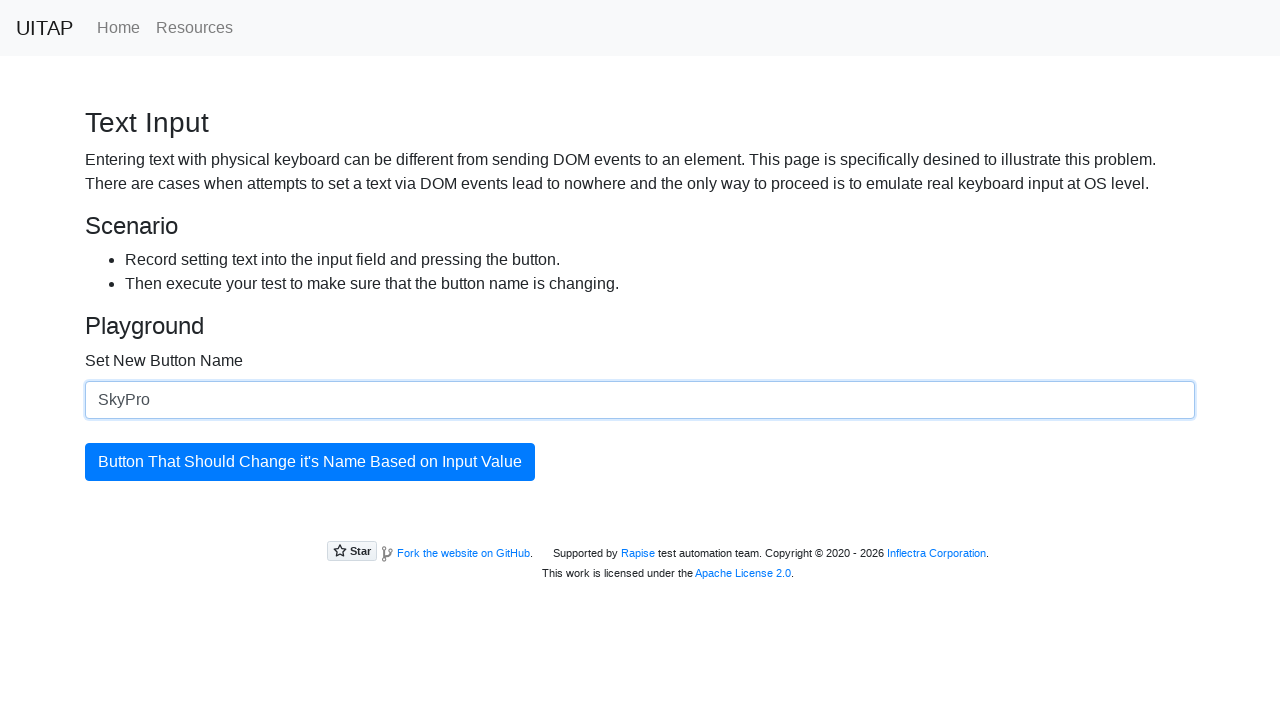

Clicked the button to update its text at (310, 462) on #updatingButton
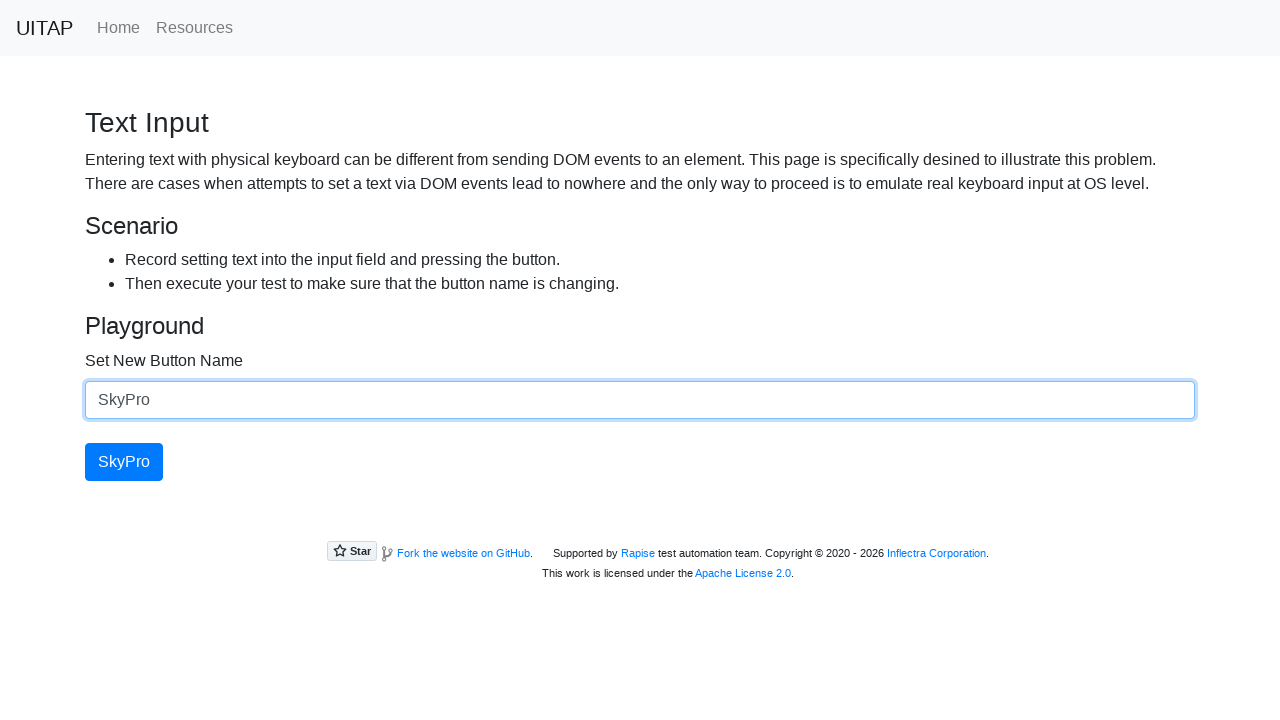

Verified button is present and text has updated to 'SkyPro'
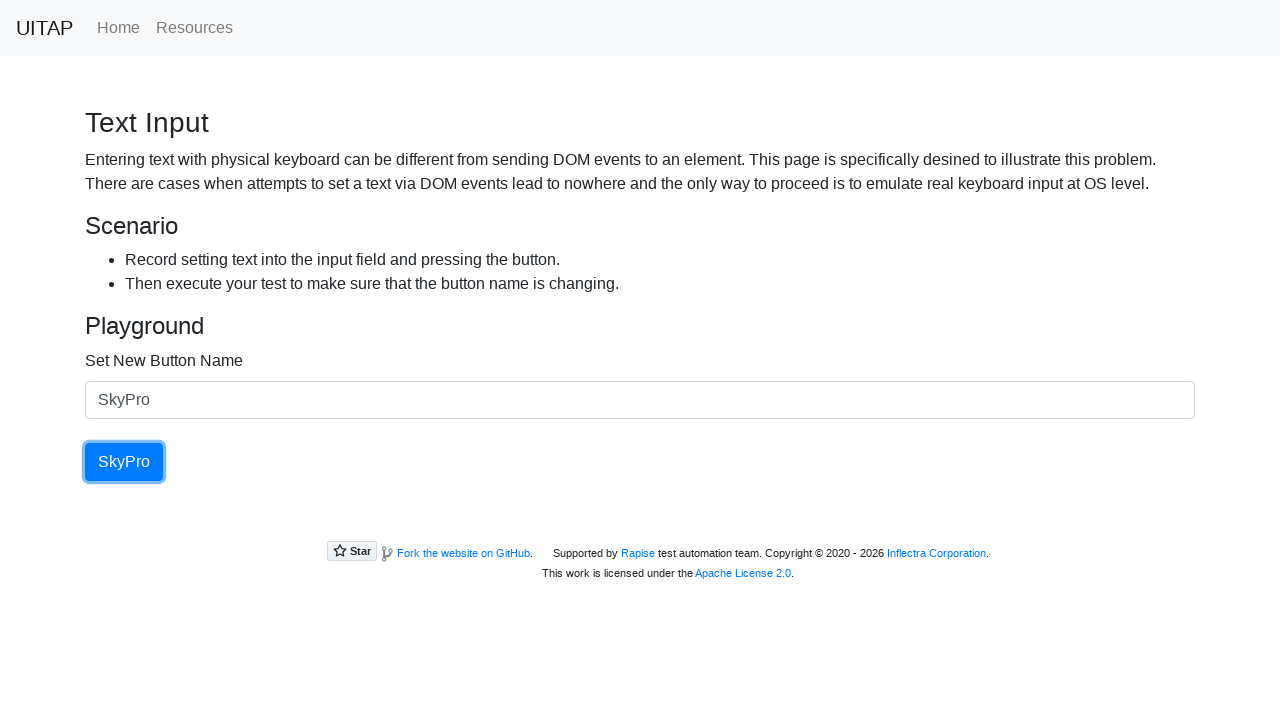

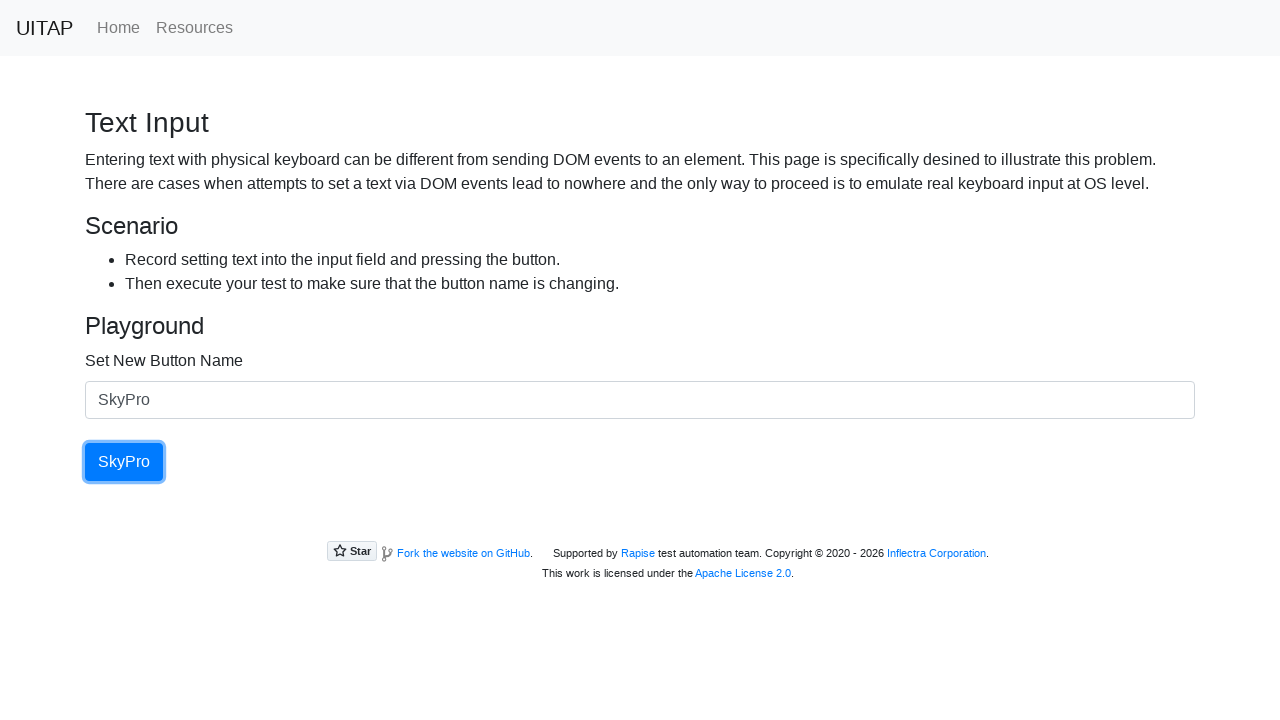